Tests drag and drop functionality within an iframe by dragging an element and dropping it onto a target element

Starting URL: https://jqueryui.com/droppable/

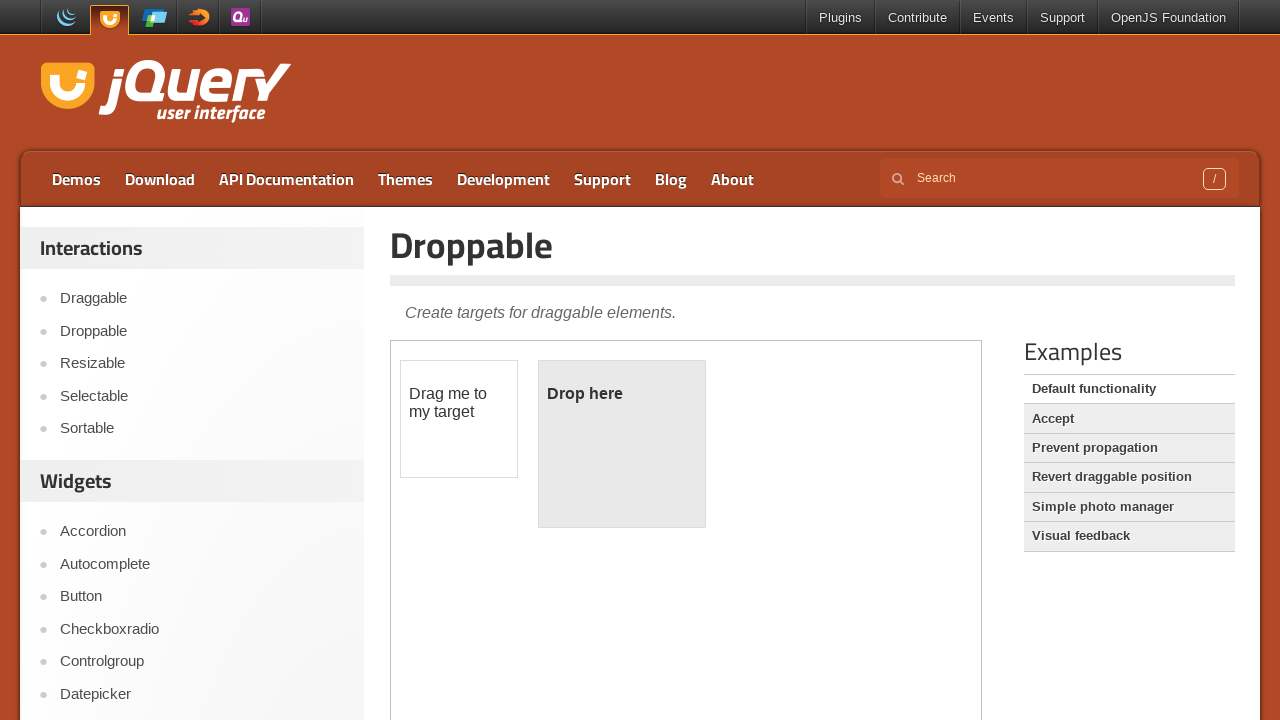

Found 1 iframe(s) on the page
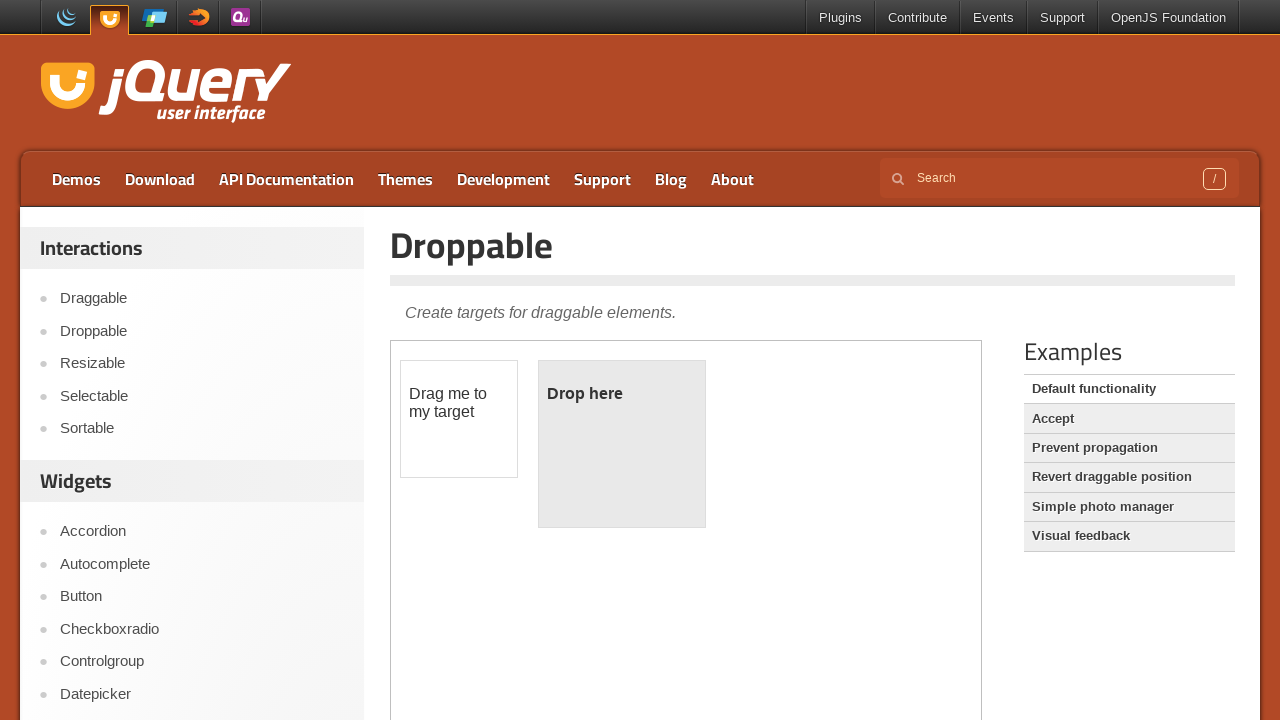

Selected the first iframe containing the drag-drop demo
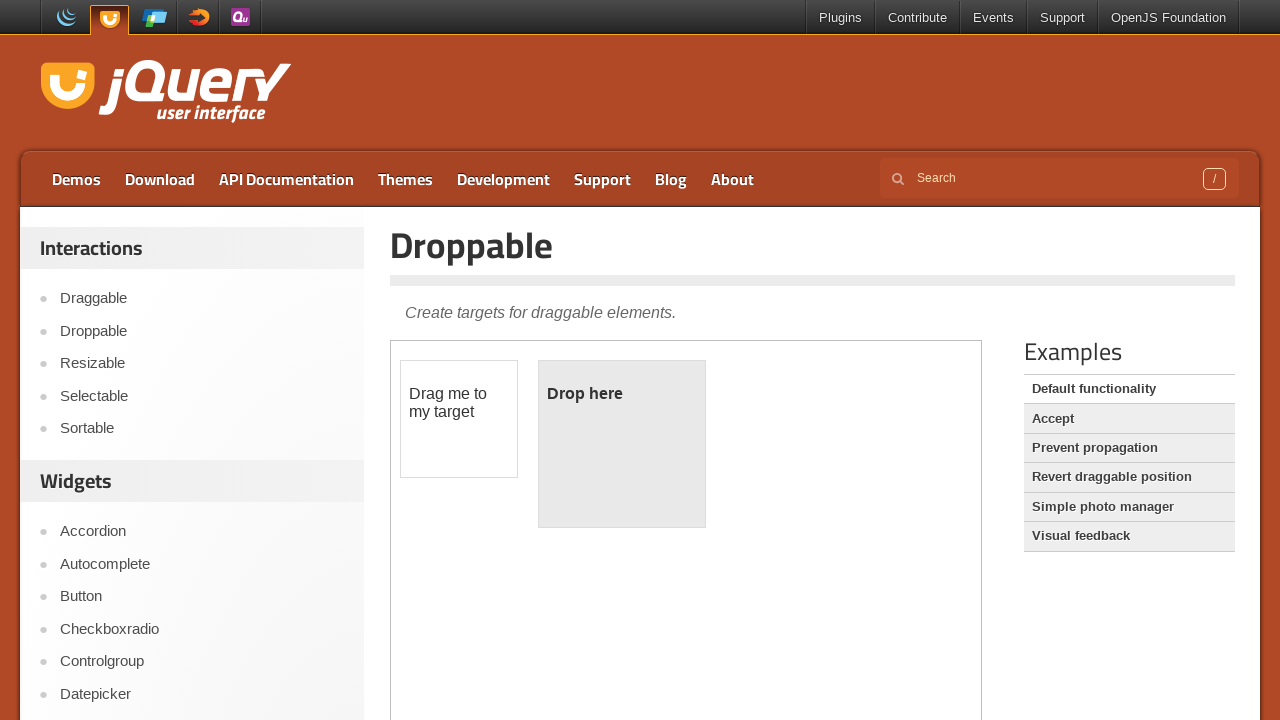

Located the draggable element
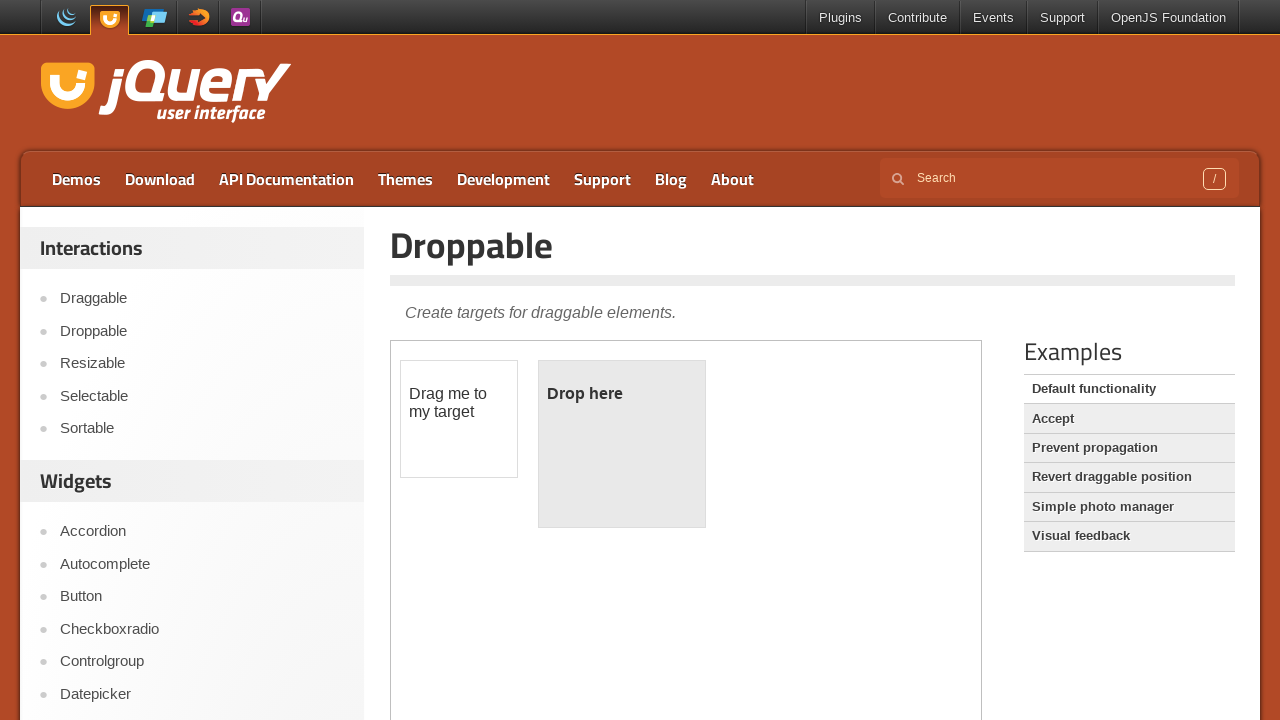

Located the droppable target element
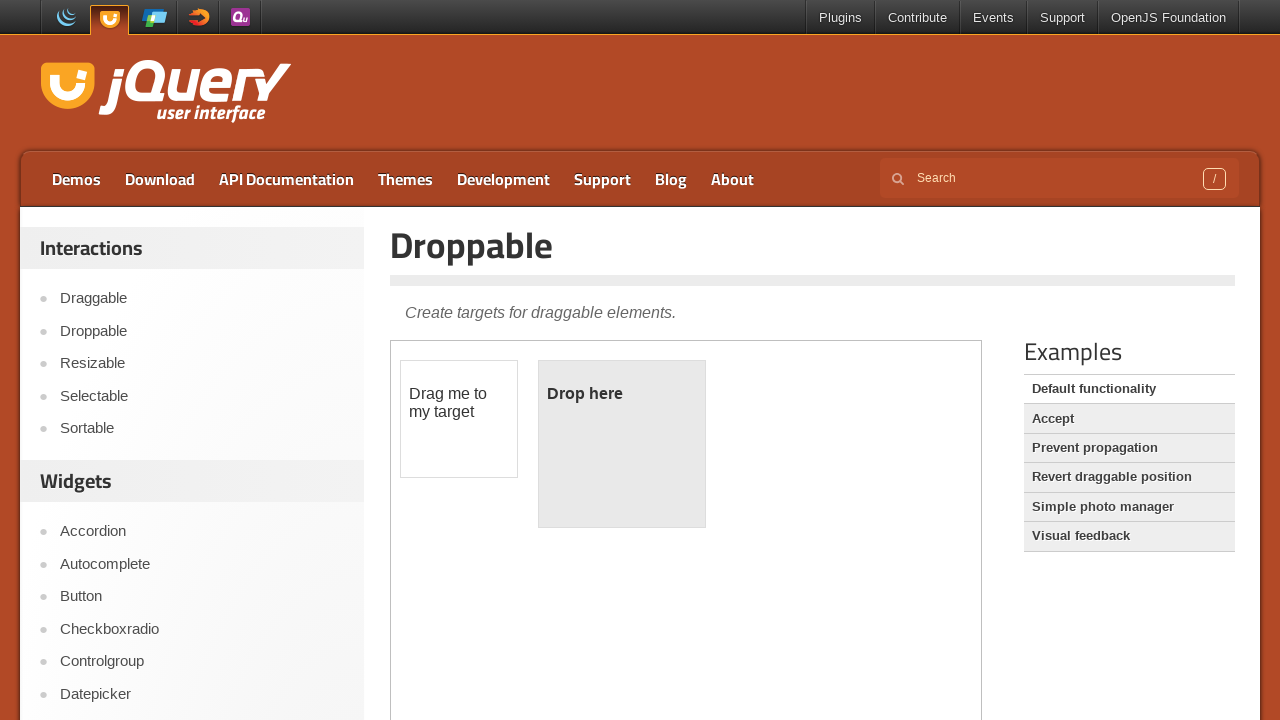

Dragged and dropped the element onto the target at (622, 444)
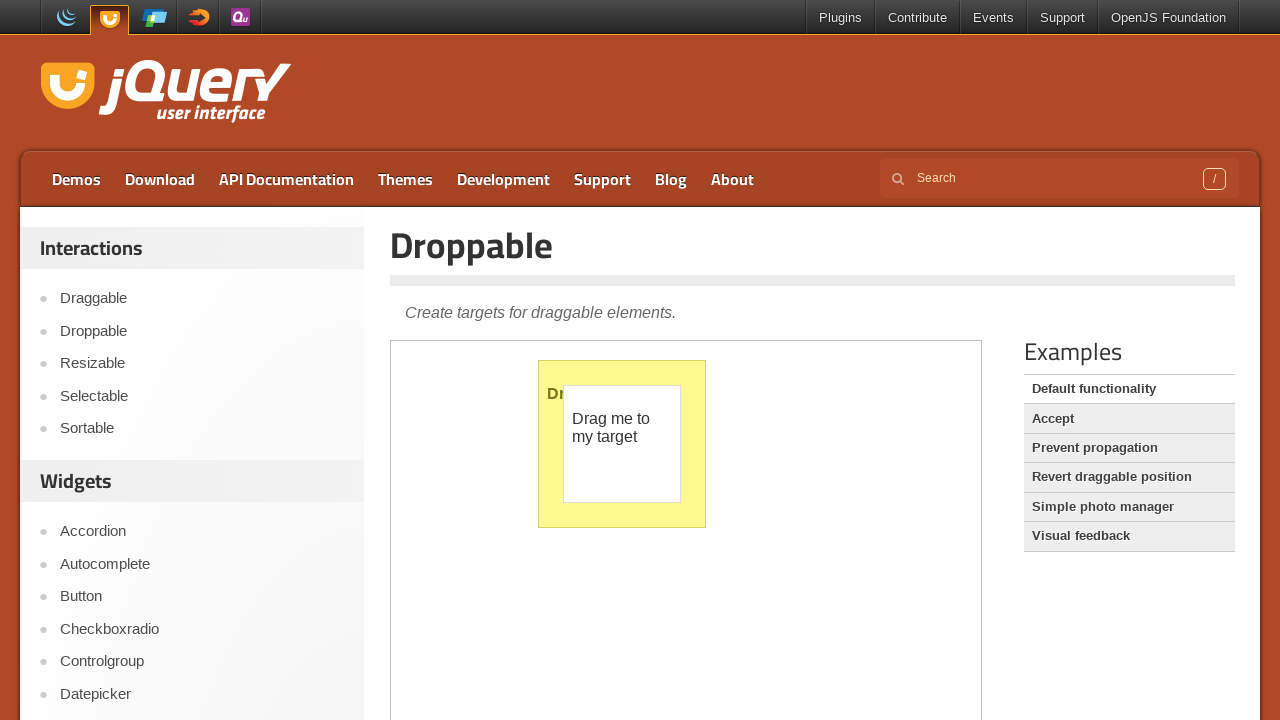

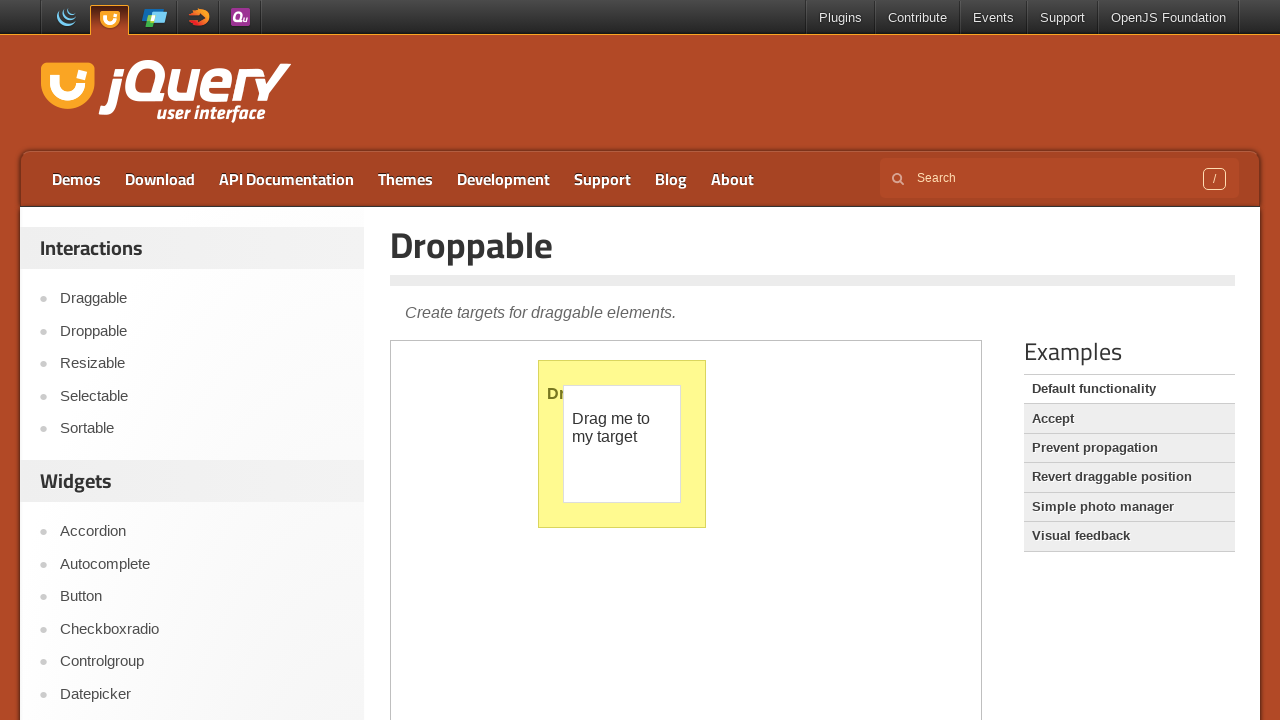